Tests interaction with jQuery UI tooltip demo by navigating to the page, switching to the demo iframe, and locating the age input field that has a tooltip attribute

Starting URL: https://jqueryui.com/tooltip/

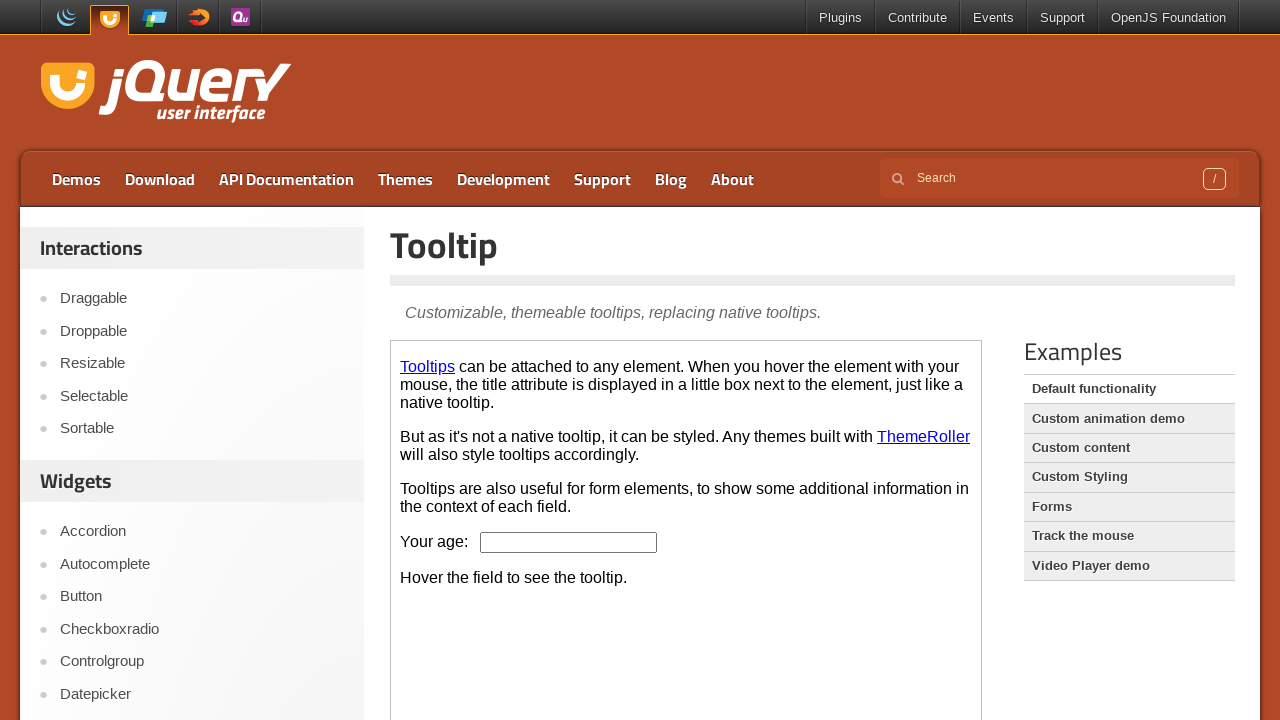

Navigated to jQuery UI tooltip demo page
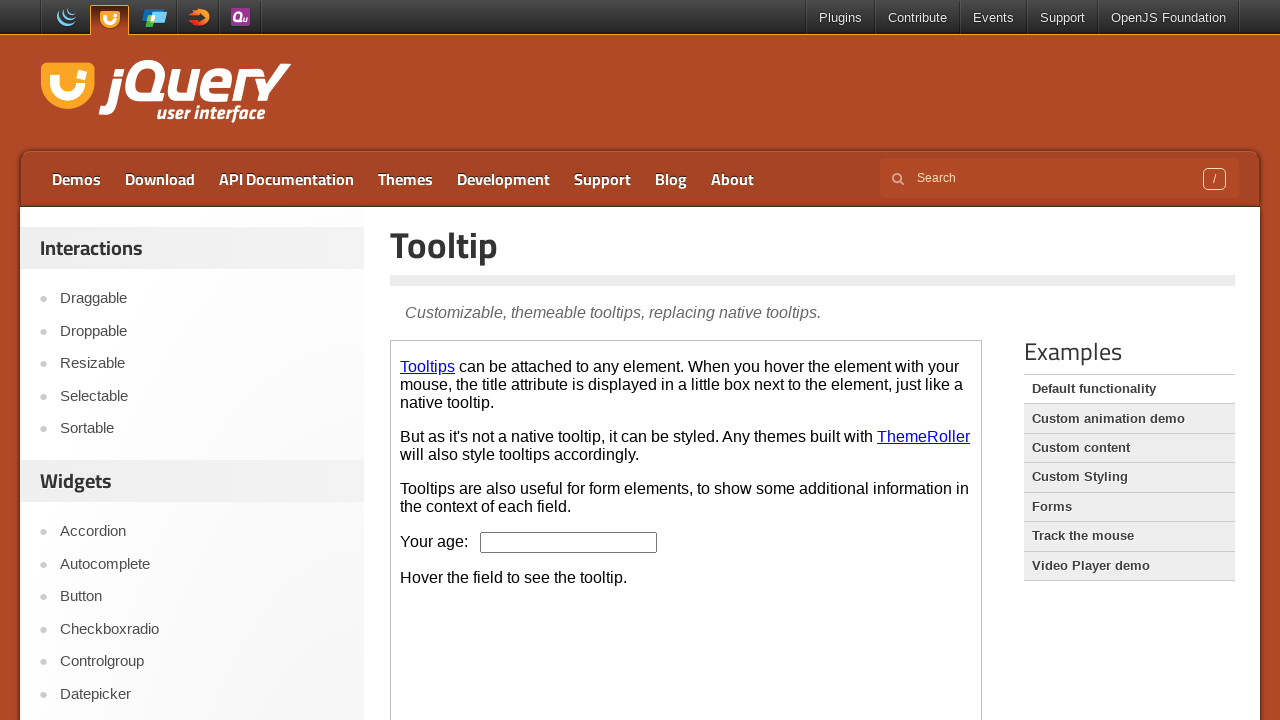

Demo iframe loaded
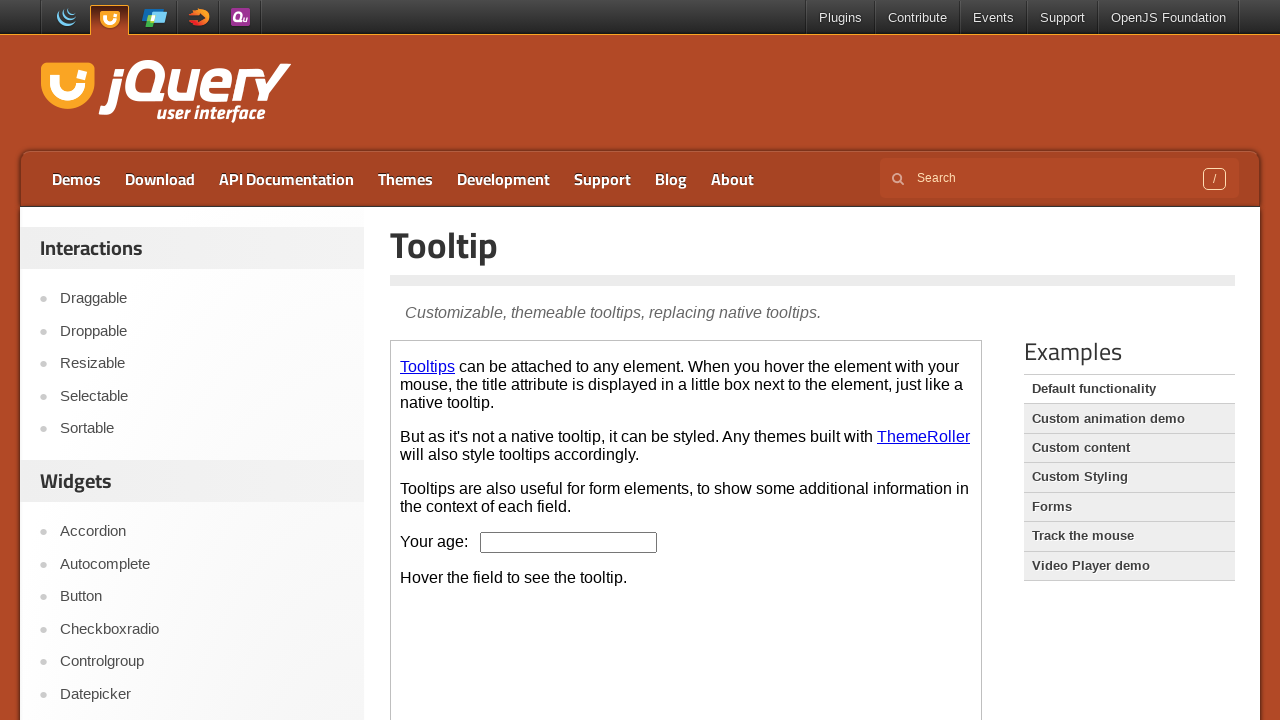

Switched to demo iframe
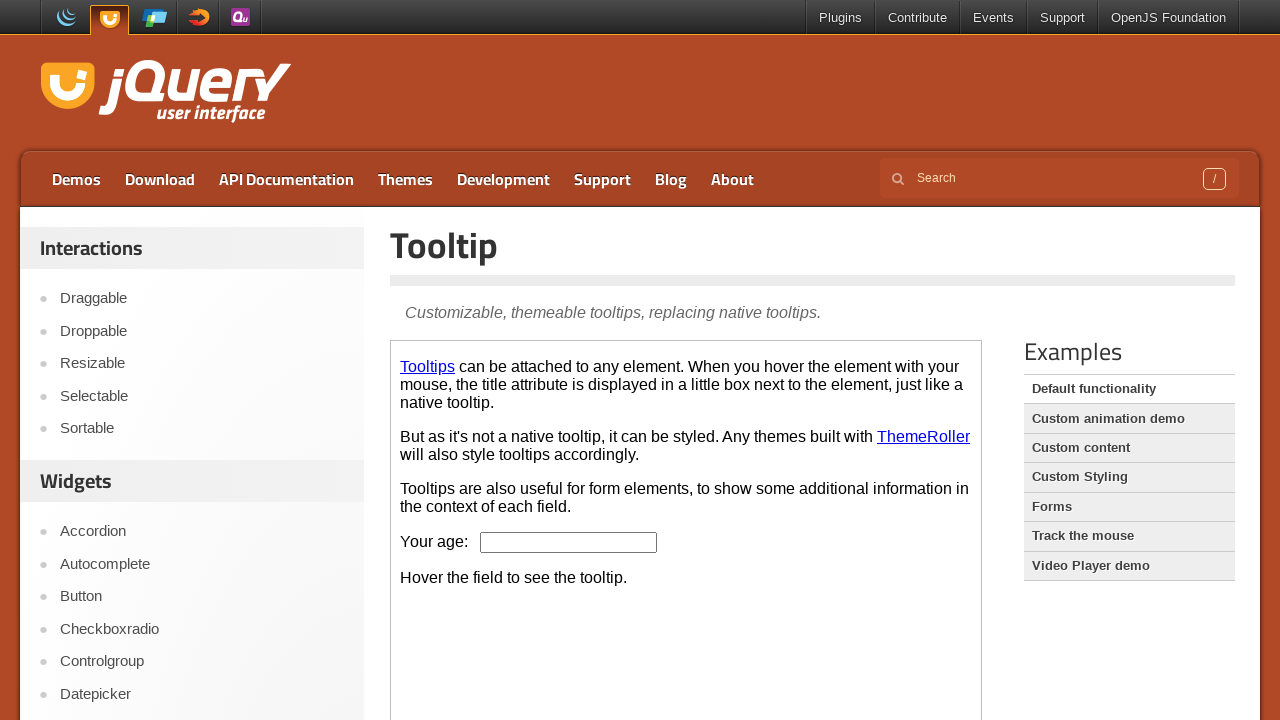

Located age input field in demo iframe
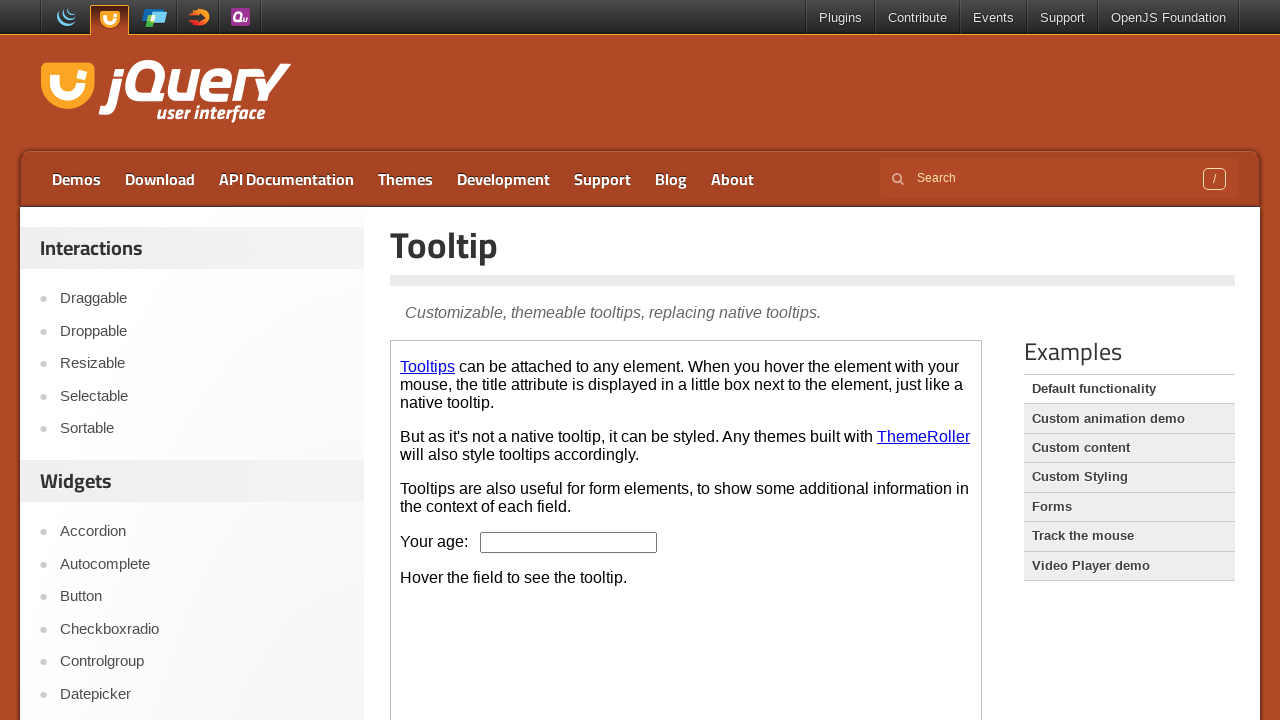

Age input field is ready
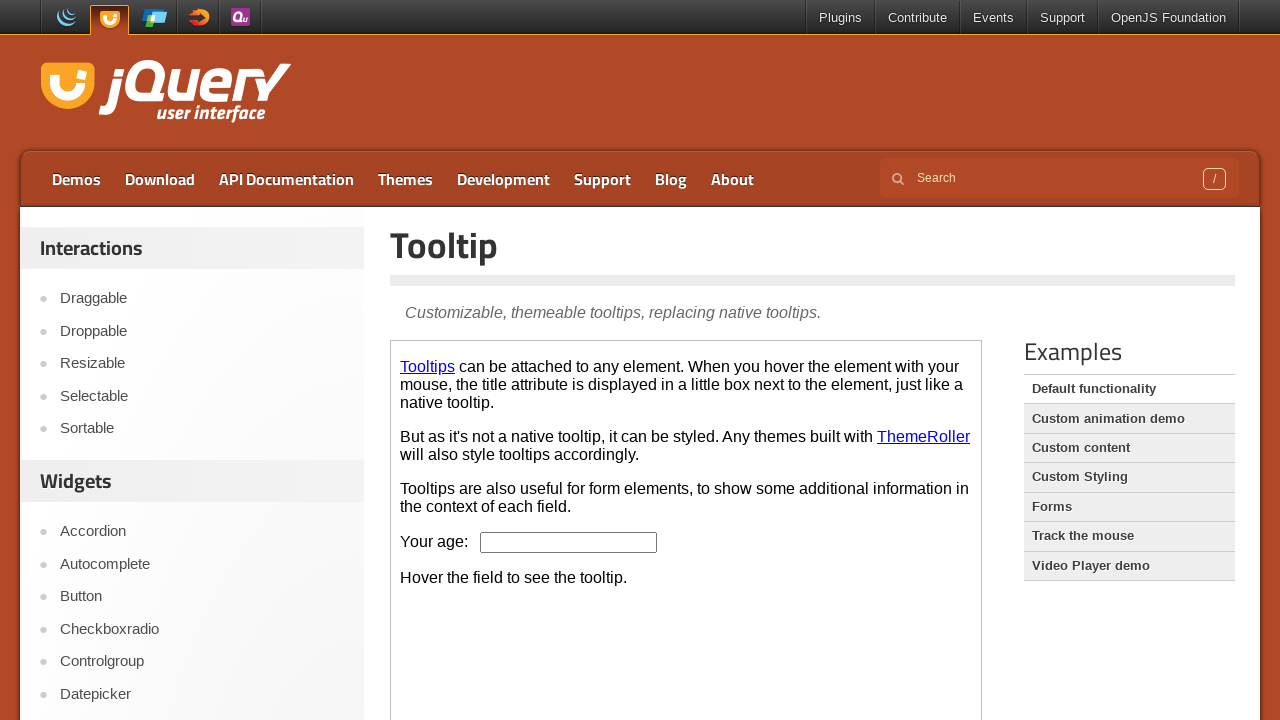

Hovered over age input field to trigger tooltip at (569, 542) on .demo-frame >> internal:control=enter-frame >> #age
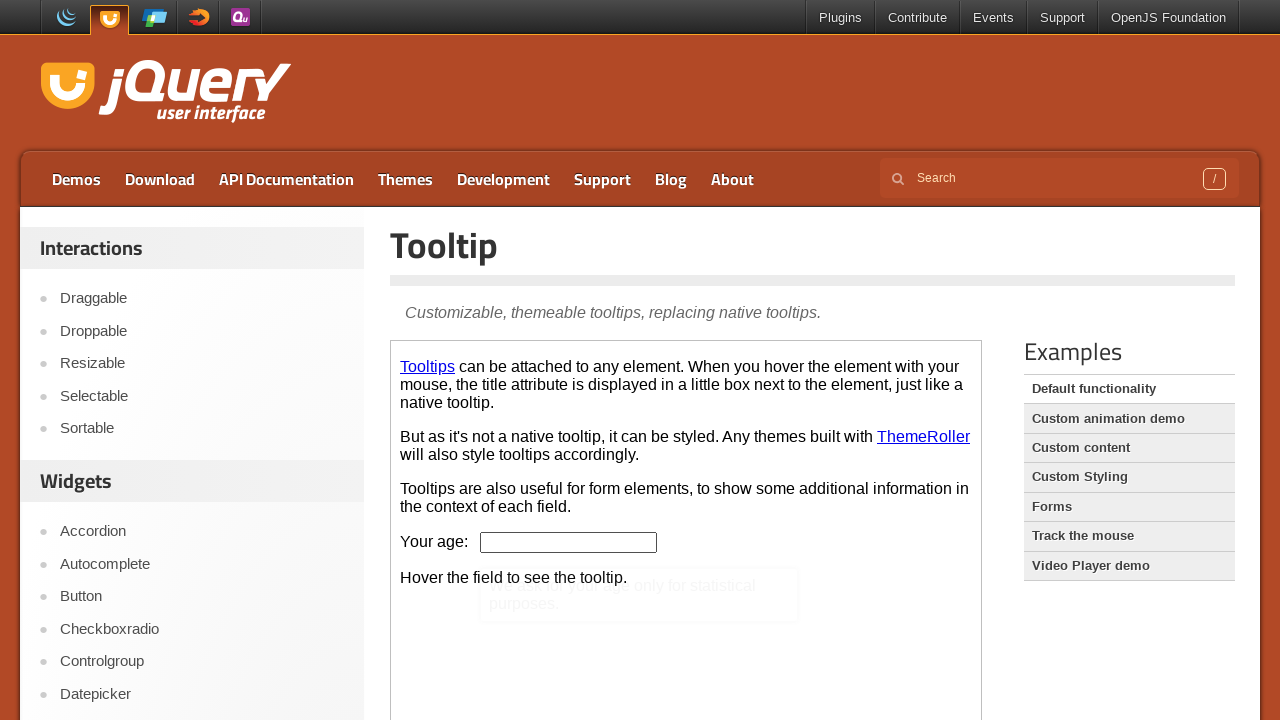

Waited for tooltip to display
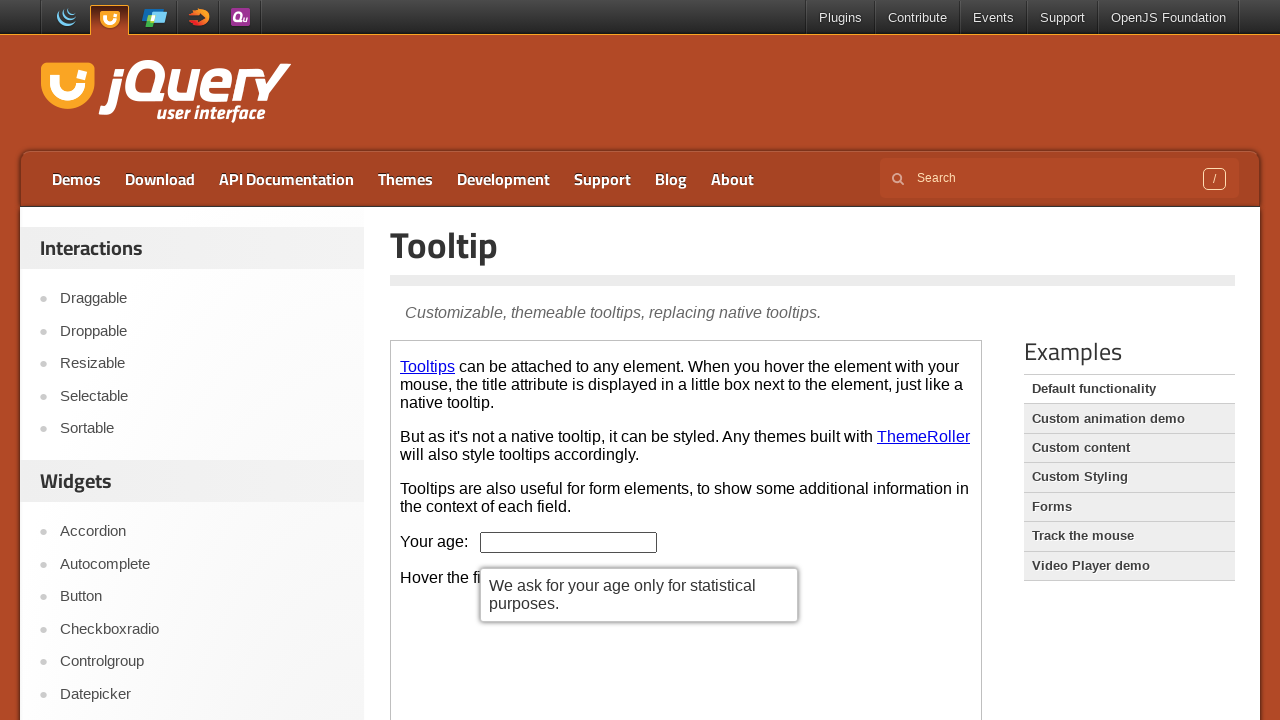

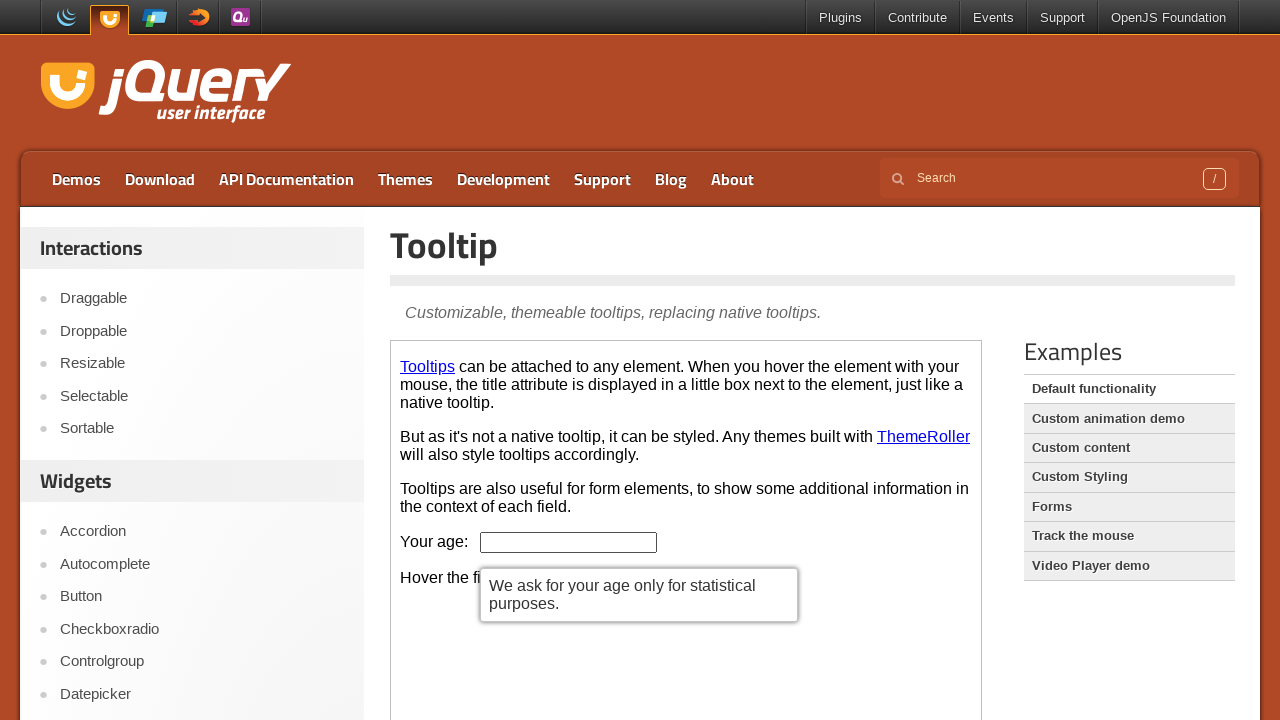